Tests right-click context menu interaction using arrow keys and enter to select an option

Starting URL: https://swisnl.github.io/jQuery-contextMenu/demo.html

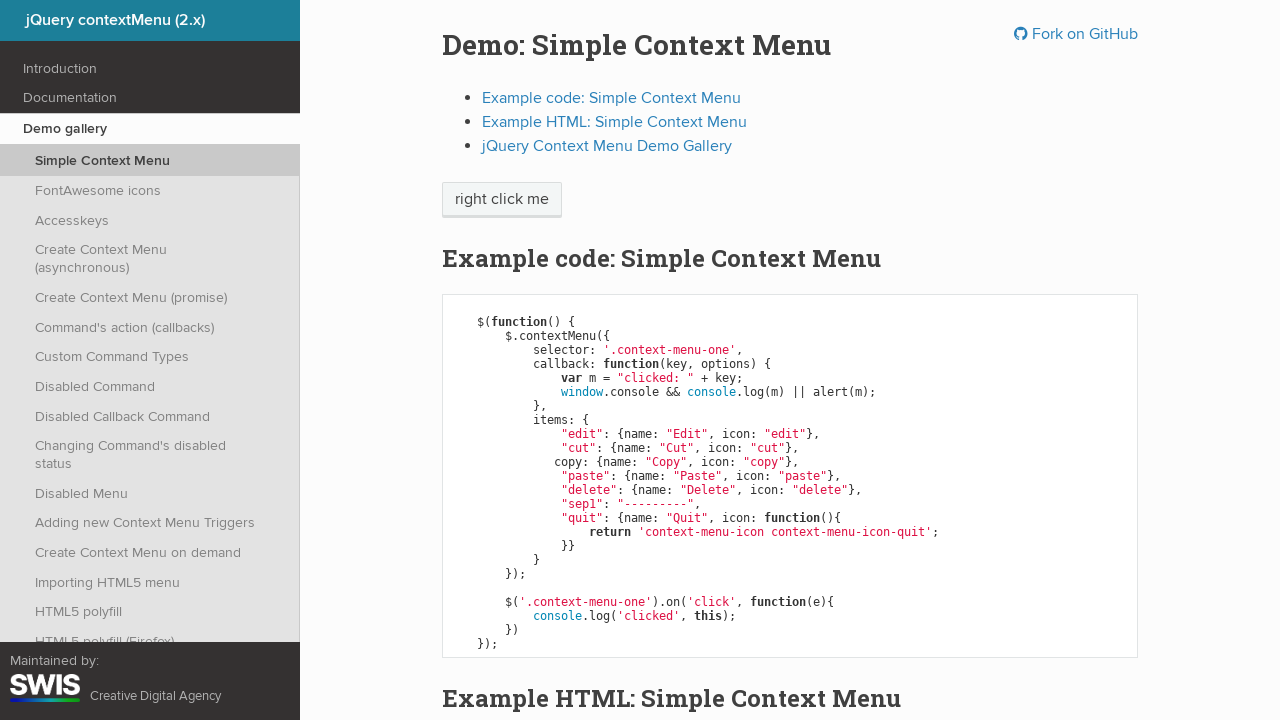

Navigated to jQuery contextMenu demo page
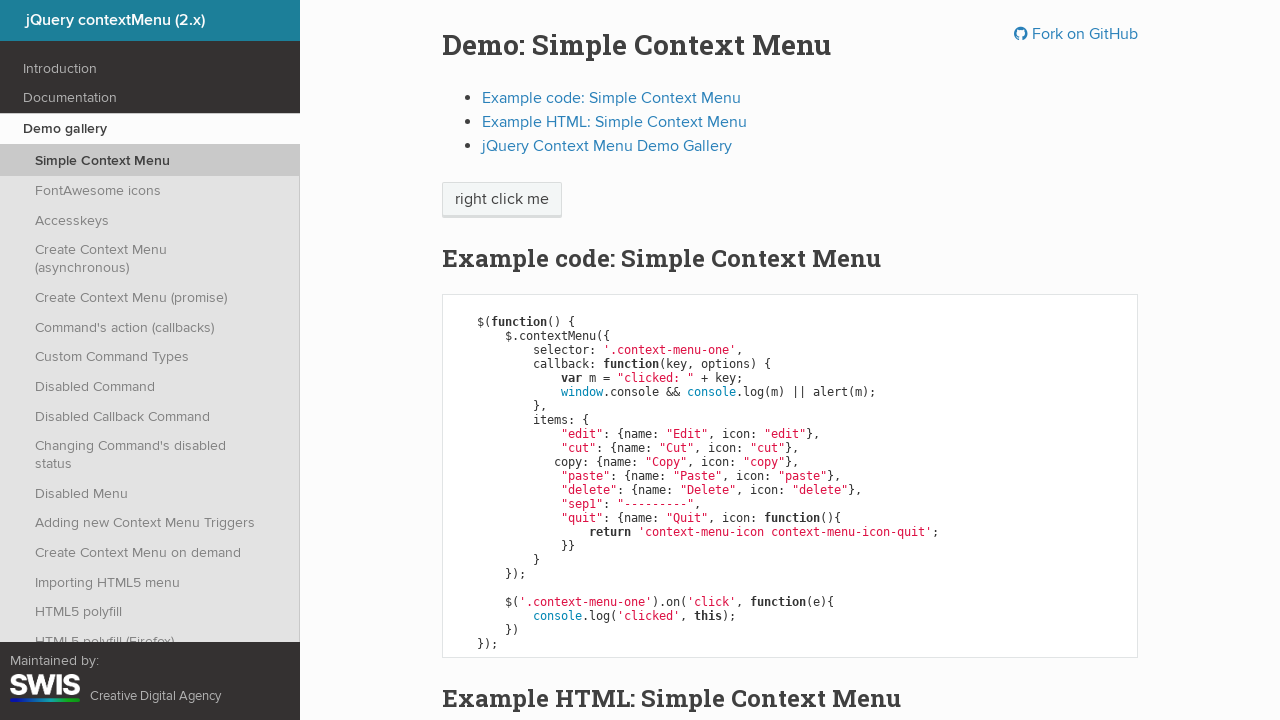

Right-clicked on context menu button at (502, 200) on span.context-menu-one
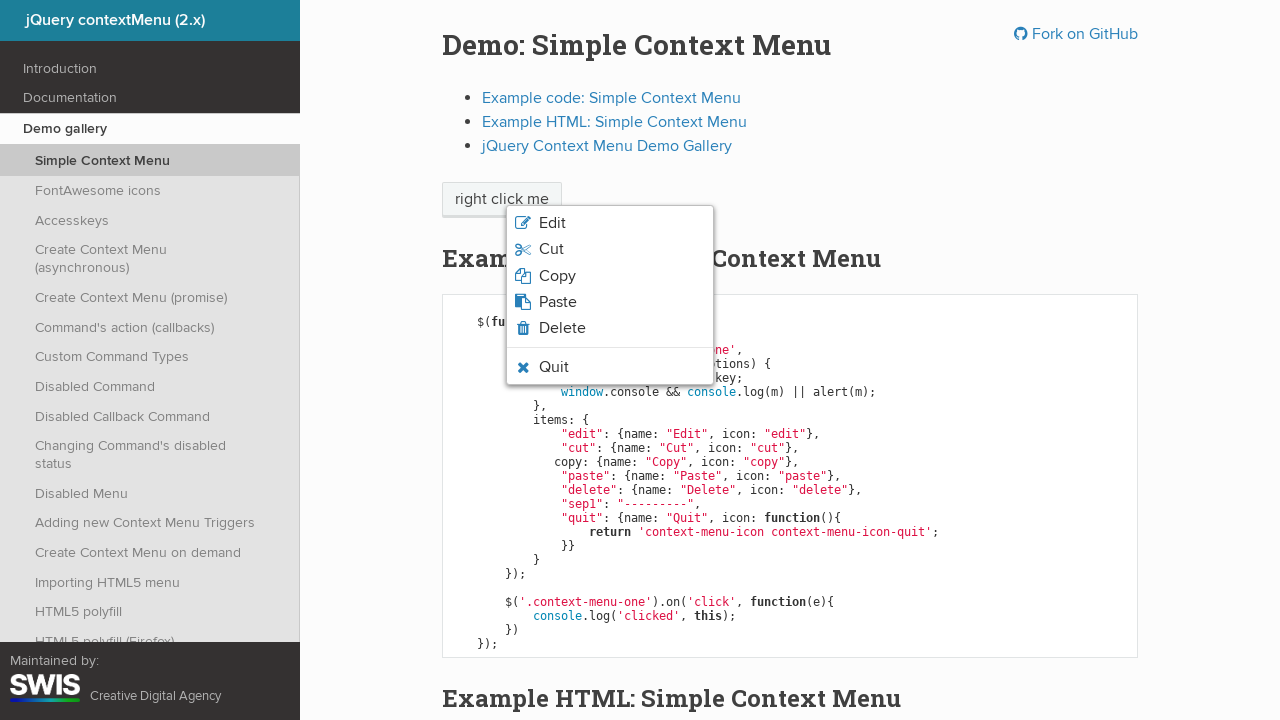

Pressed ArrowDown to navigate context menu
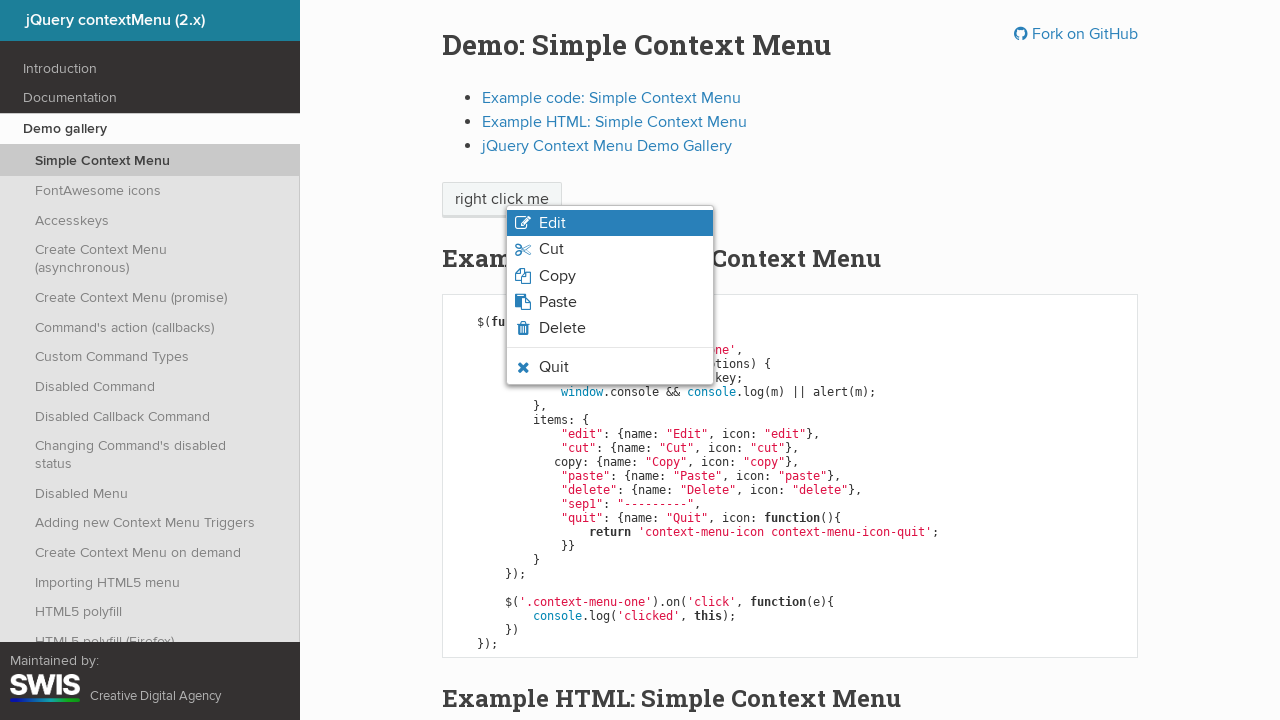

Pressed Enter to select context menu option
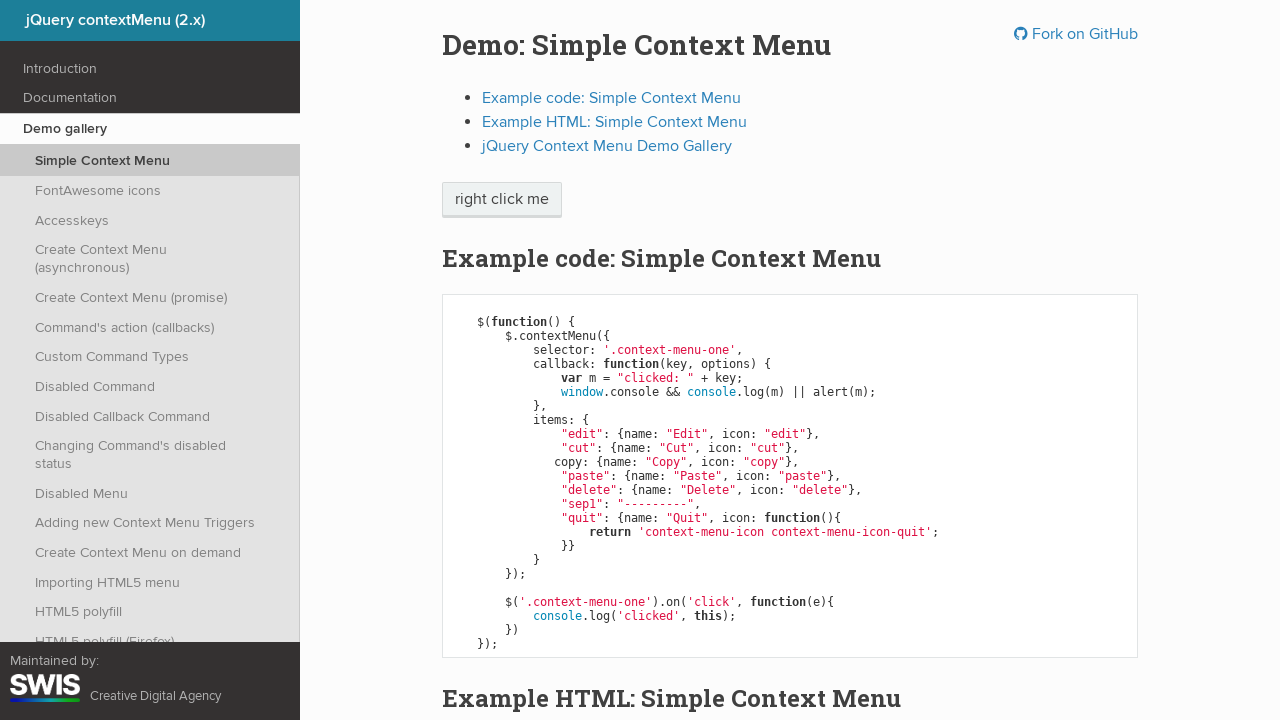

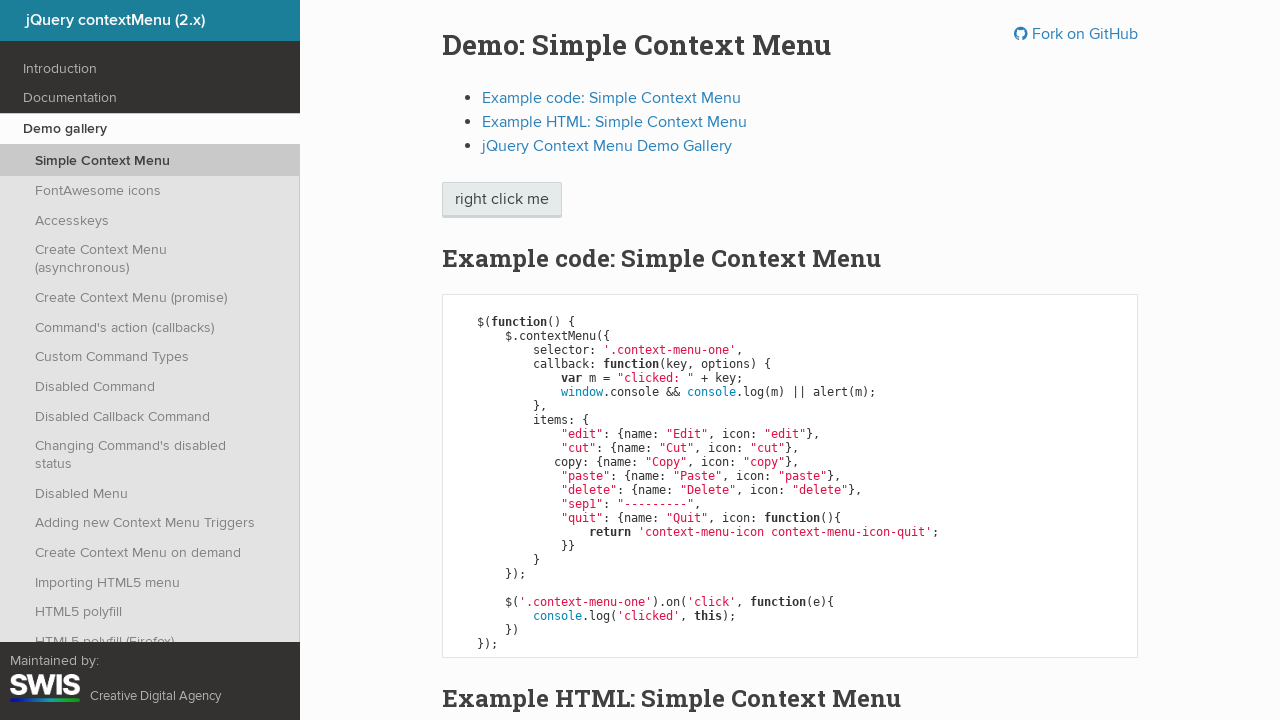